Navigates to Form Authentication page and verifies the current URL is correct

Starting URL: https://the-internet.herokuapp.com/

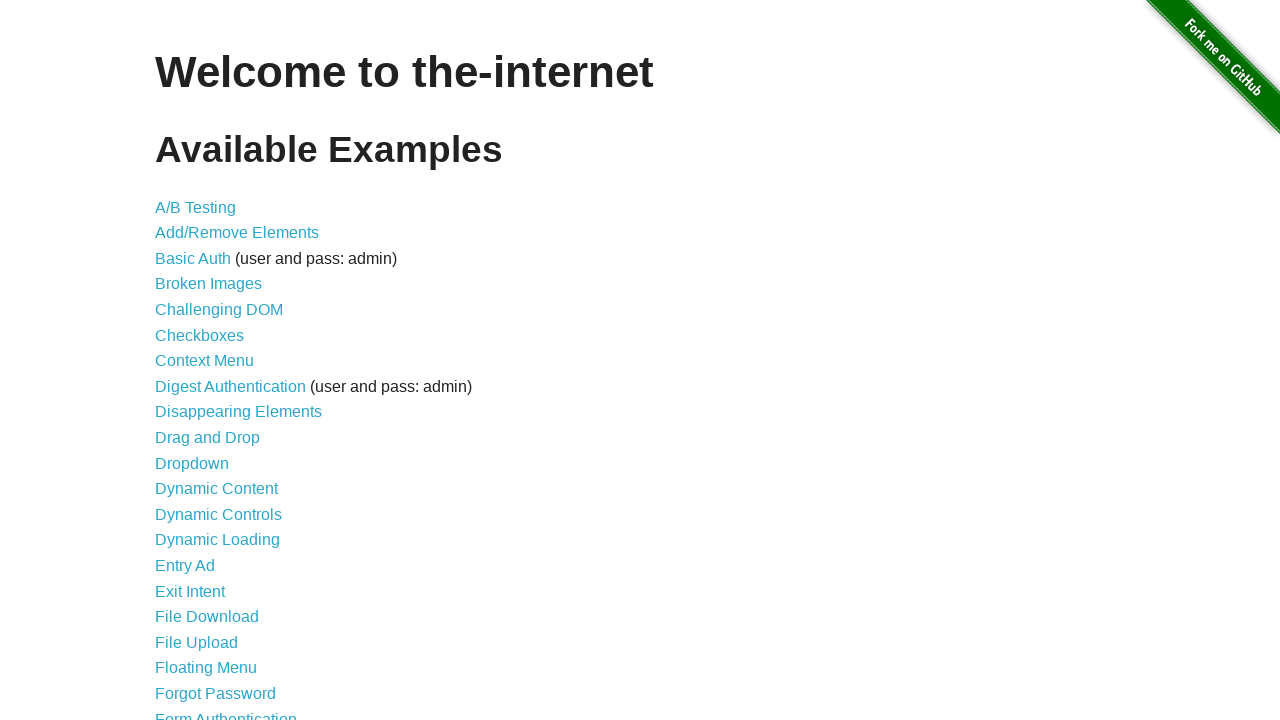

Navigated to the-internet.herokuapp.com homepage
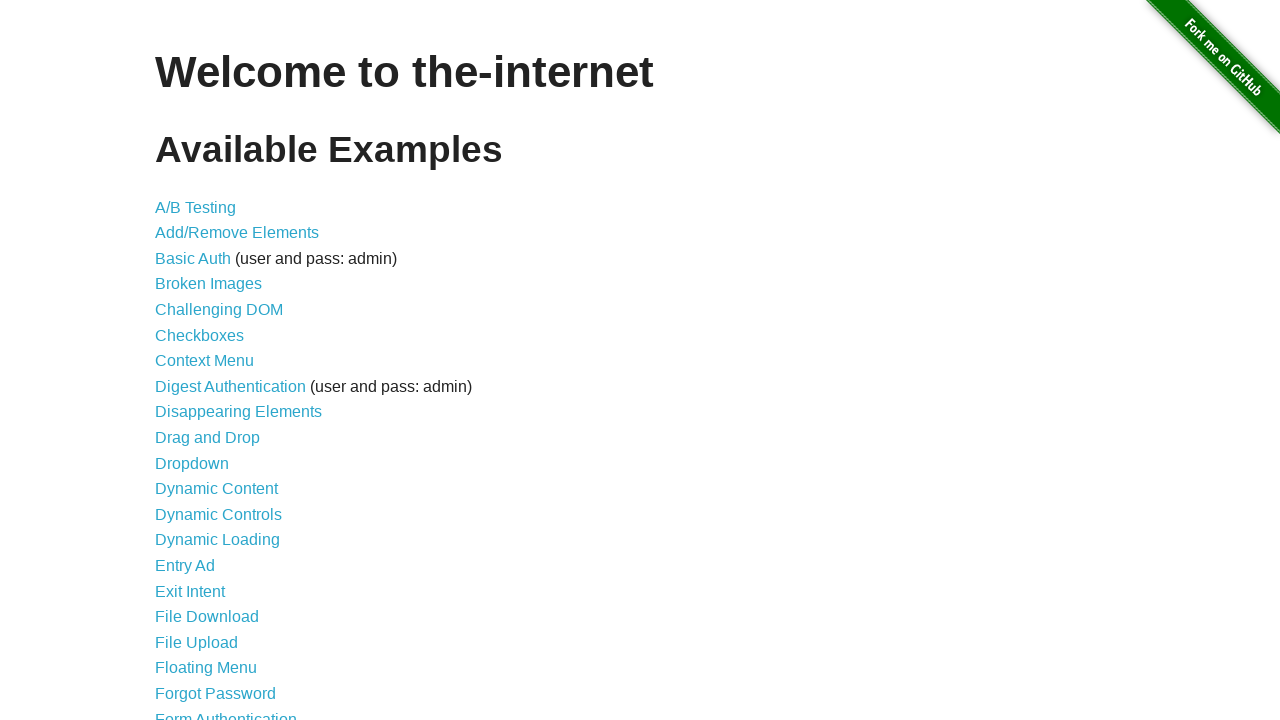

Clicked on Form Authentication link at (226, 712) on text=Form Authentication
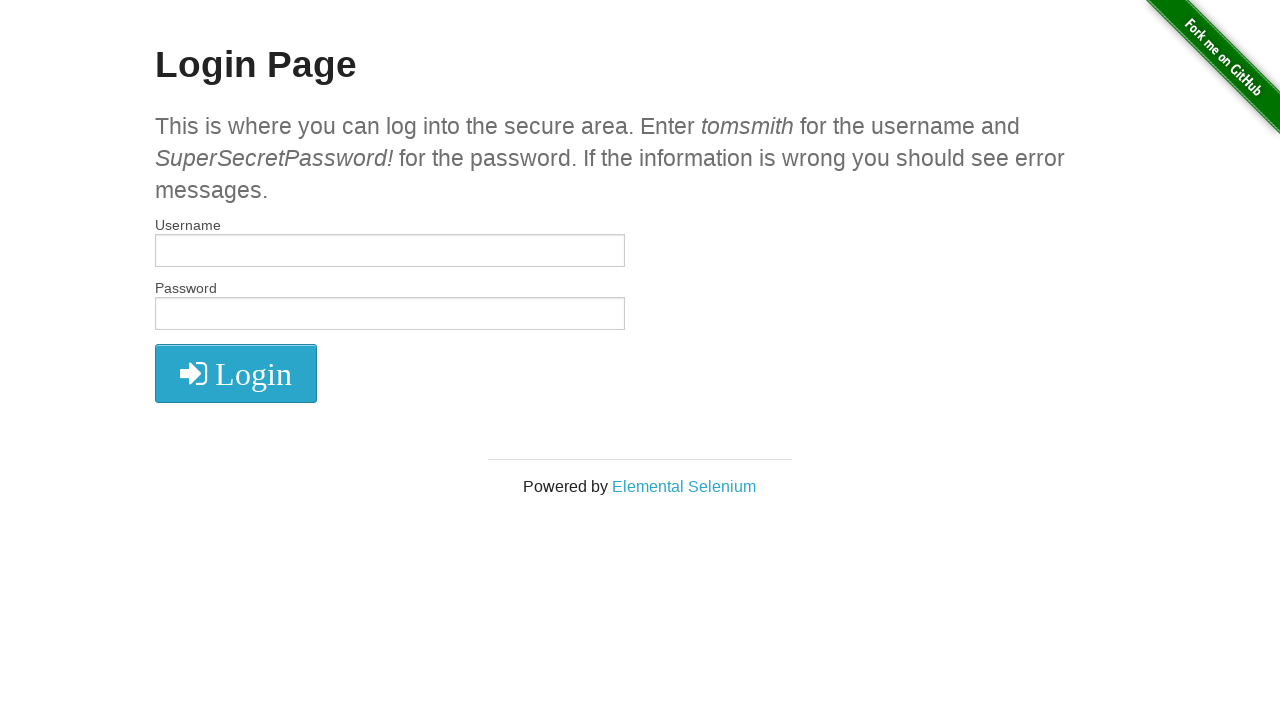

Verified current URL is the Form Authentication login page
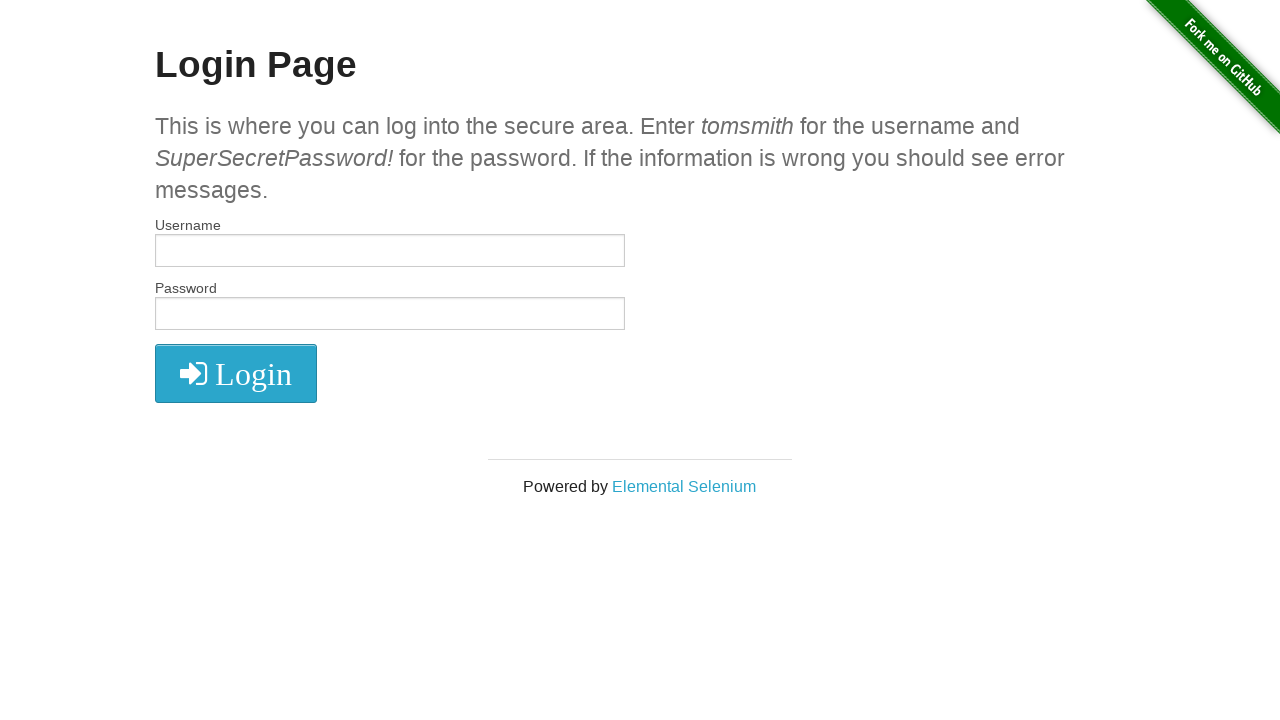

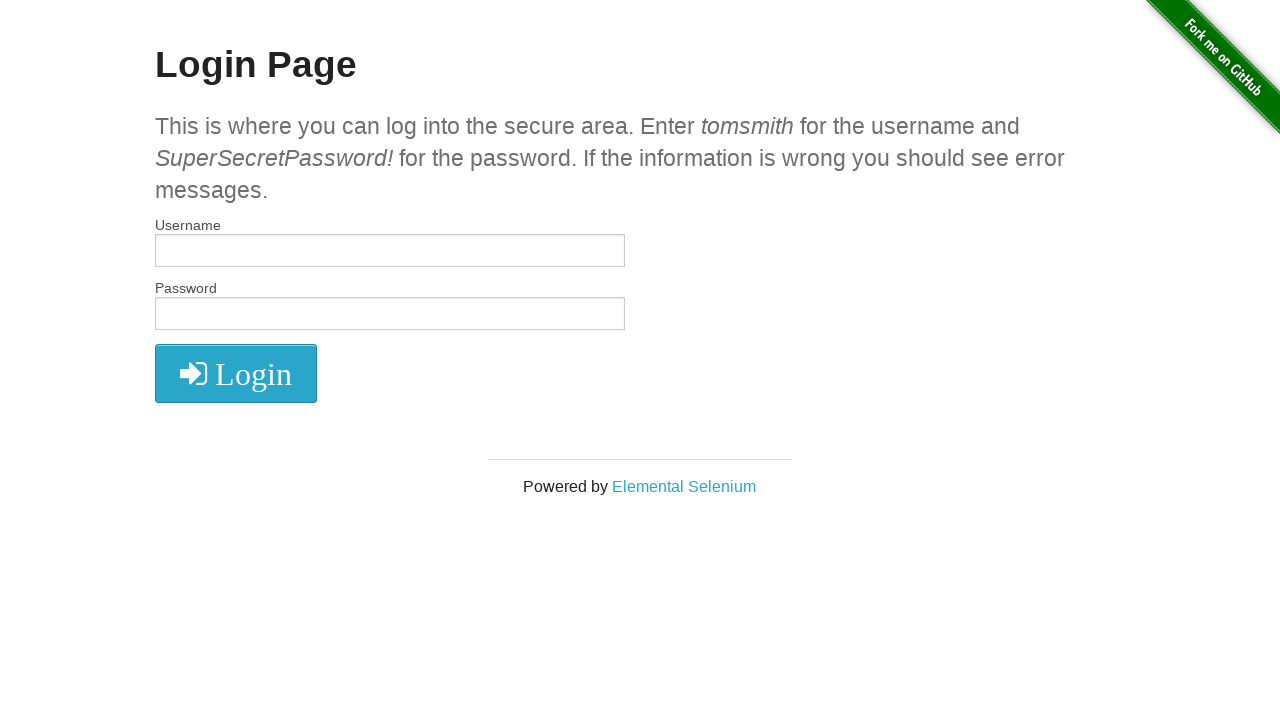